Tests navigation to the castles section by clicking the "hrady-a-zamky" navigation link

Starting URL: https://www.npu.cz/cs

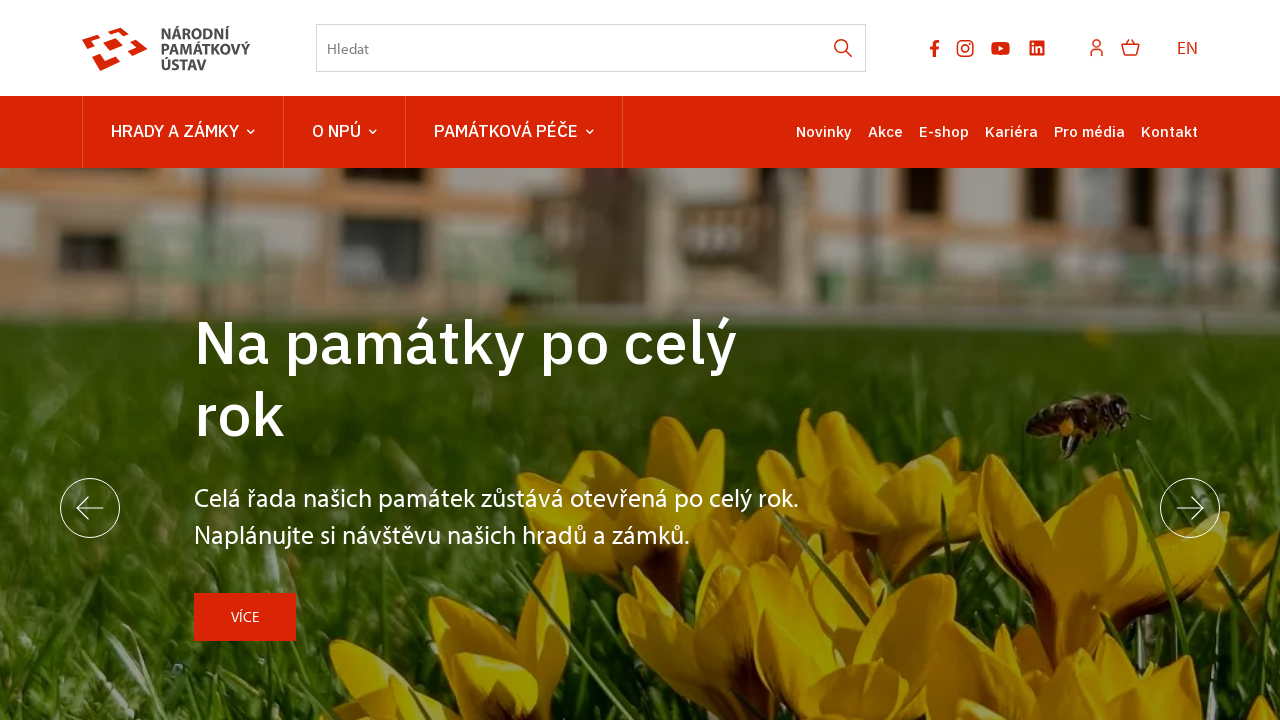

Located the castles navigation link (hrady-a-zamky)
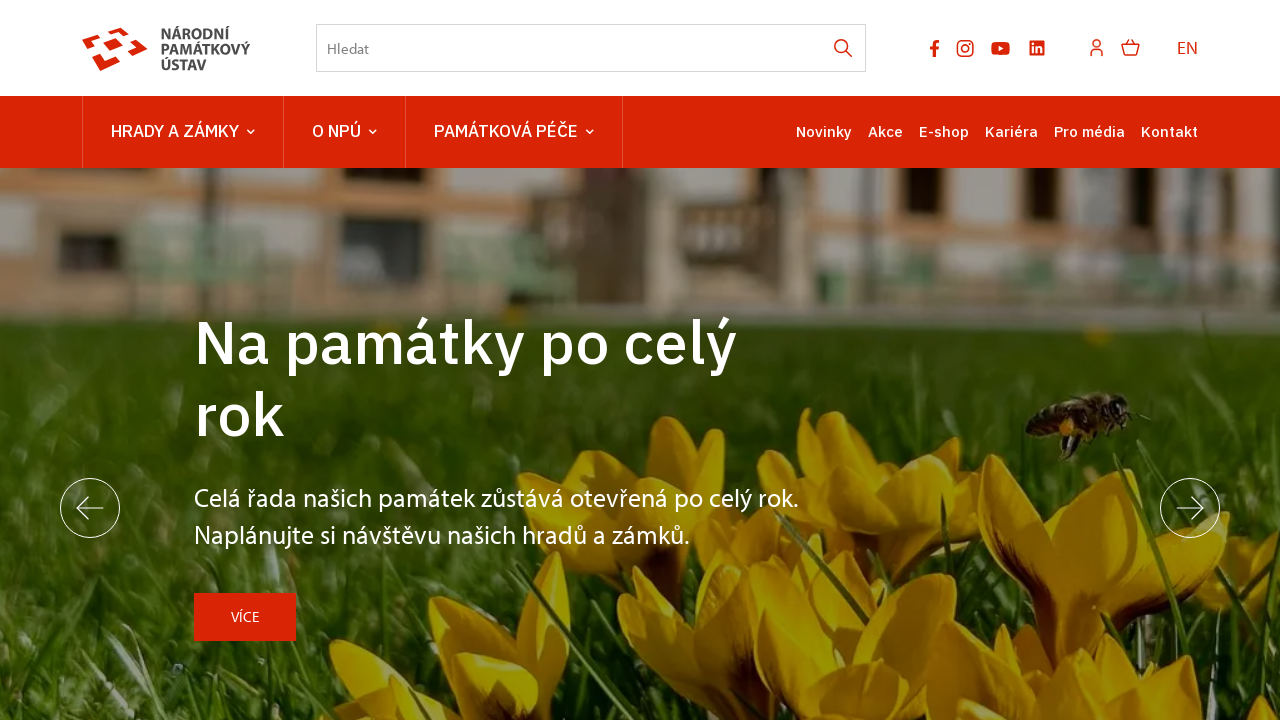

Retrieved href attribute from navigation link
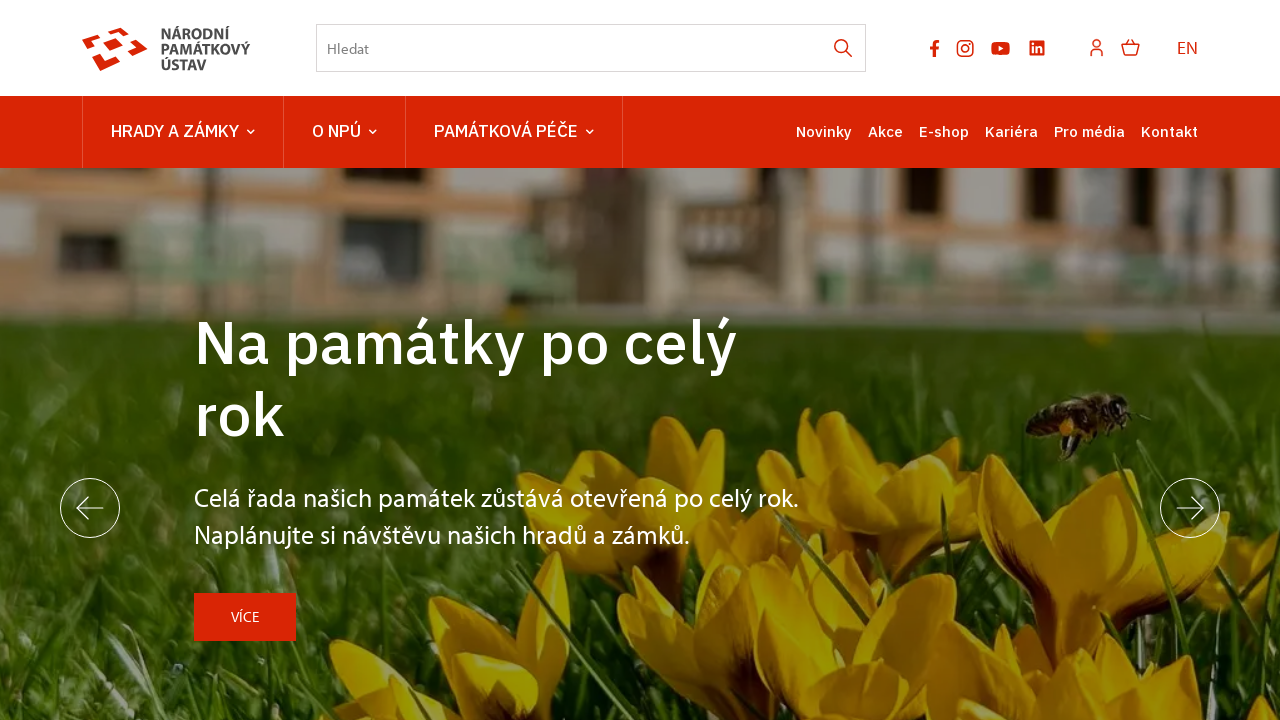

Navigated to castles section: http://www.npu.cz/cs/hrady-a-zamky
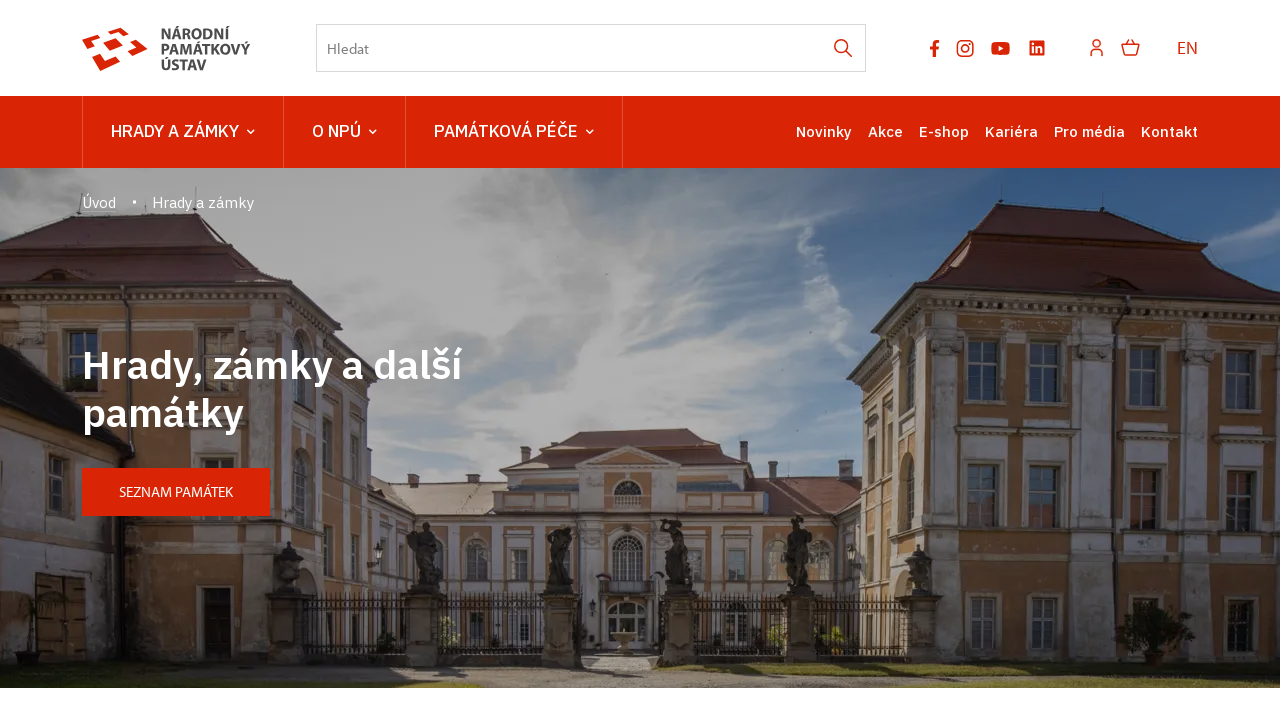

Verified that current URL contains 'hrady-a-zamky'
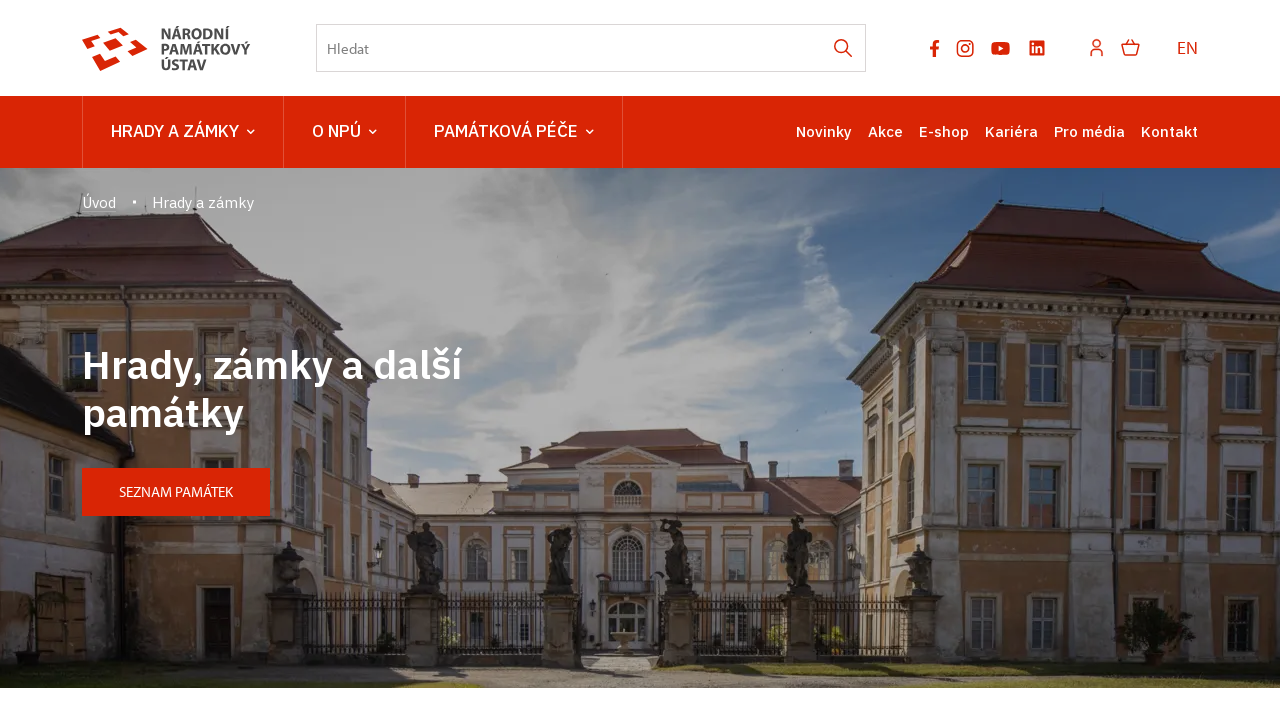

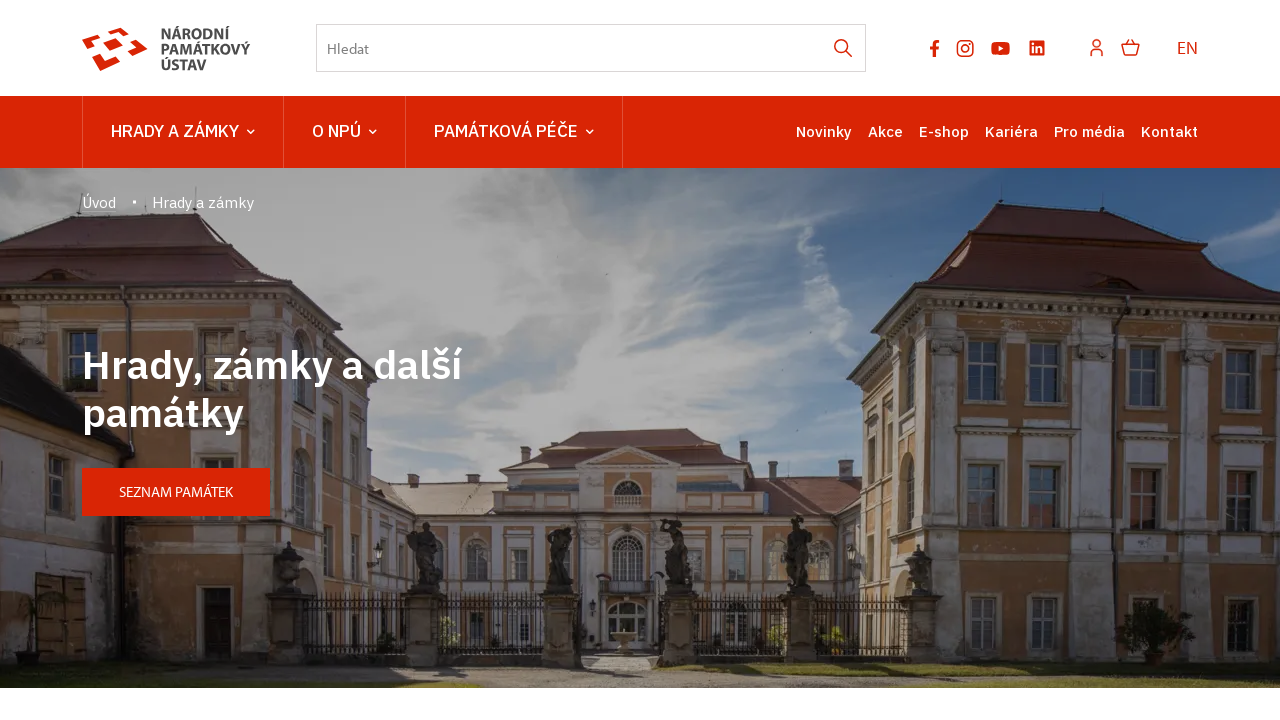